Tests drag and drop functionality by dragging an element from column A to column B on the practice page.

Starting URL: https://the-internet.herokuapp.com/drag_and_drop

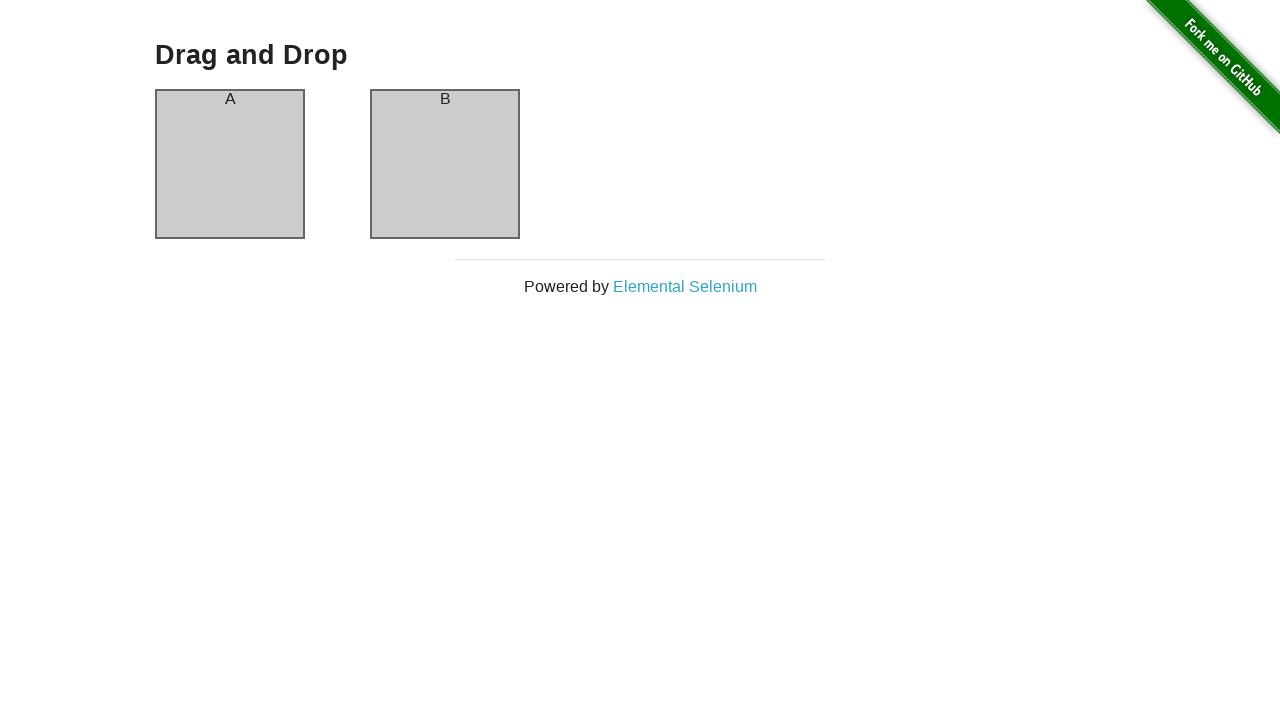

Waited for column A element to load
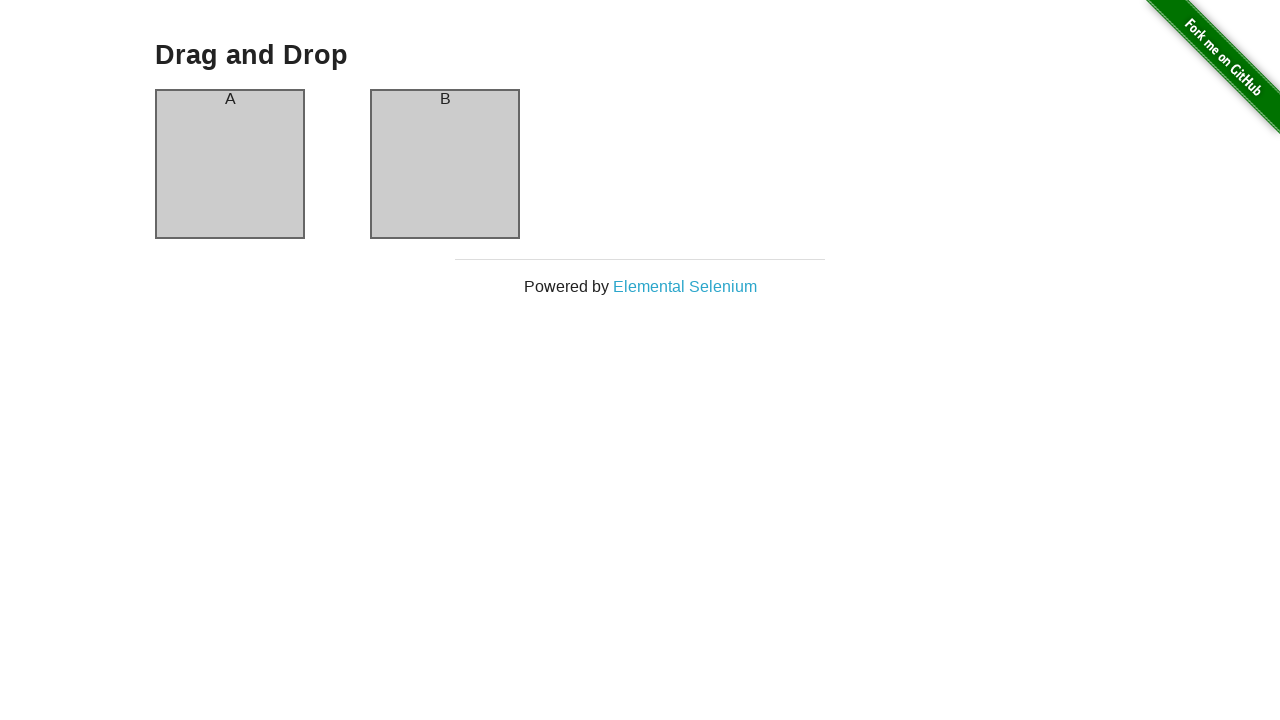

Waited for column B element to load
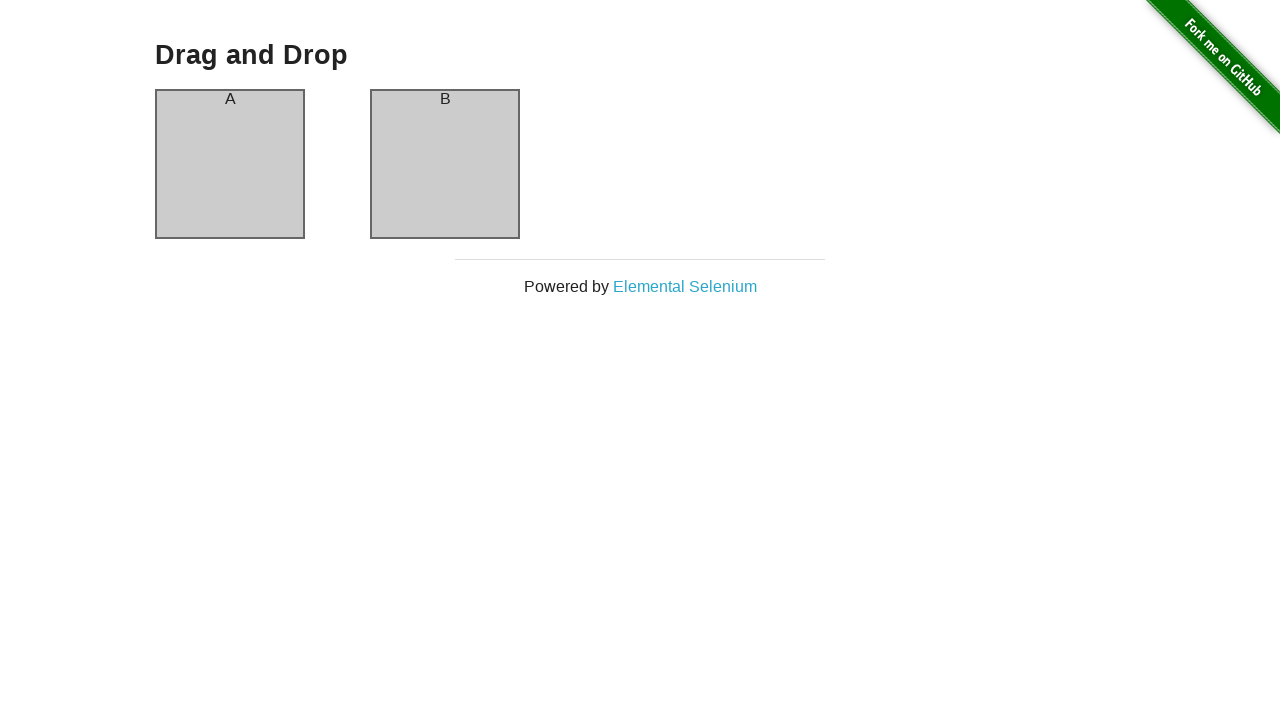

Dragged element from column A to column B at (445, 164)
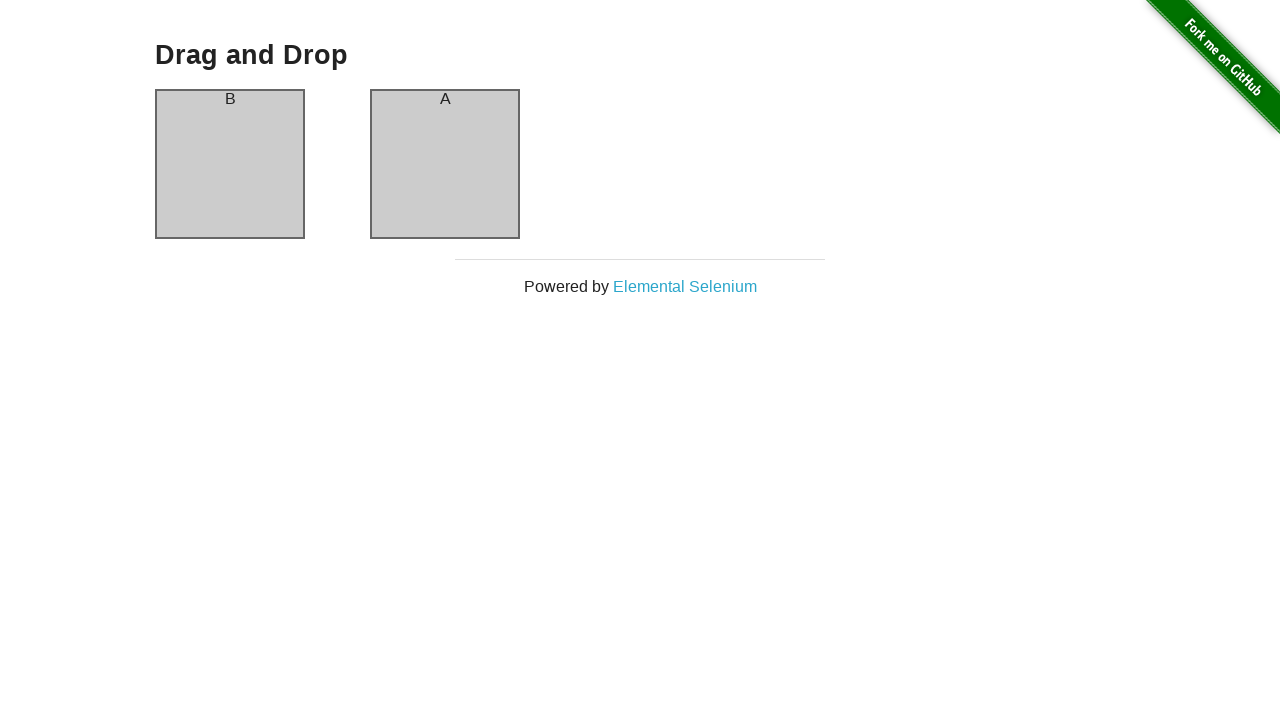

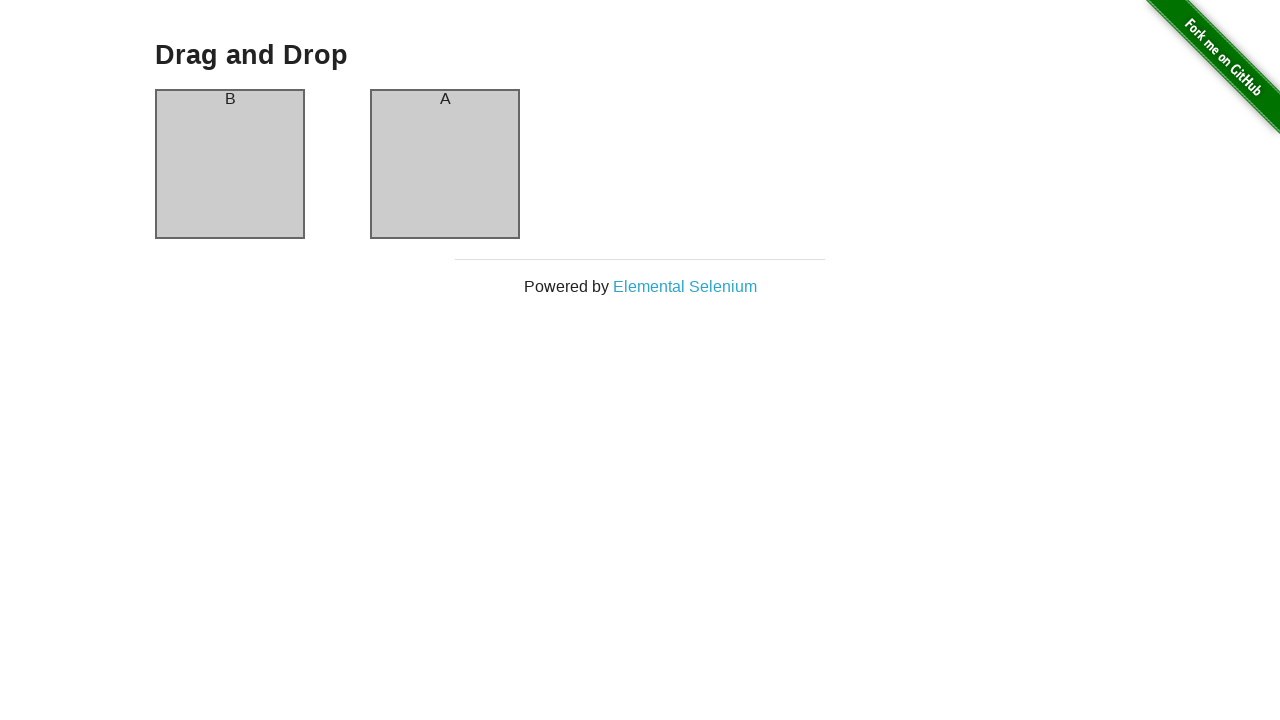